Tests window handling by clicking a link that opens a new window, switching between windows, and verifying titles

Starting URL: http://the-internet.herokuapp.com/windows

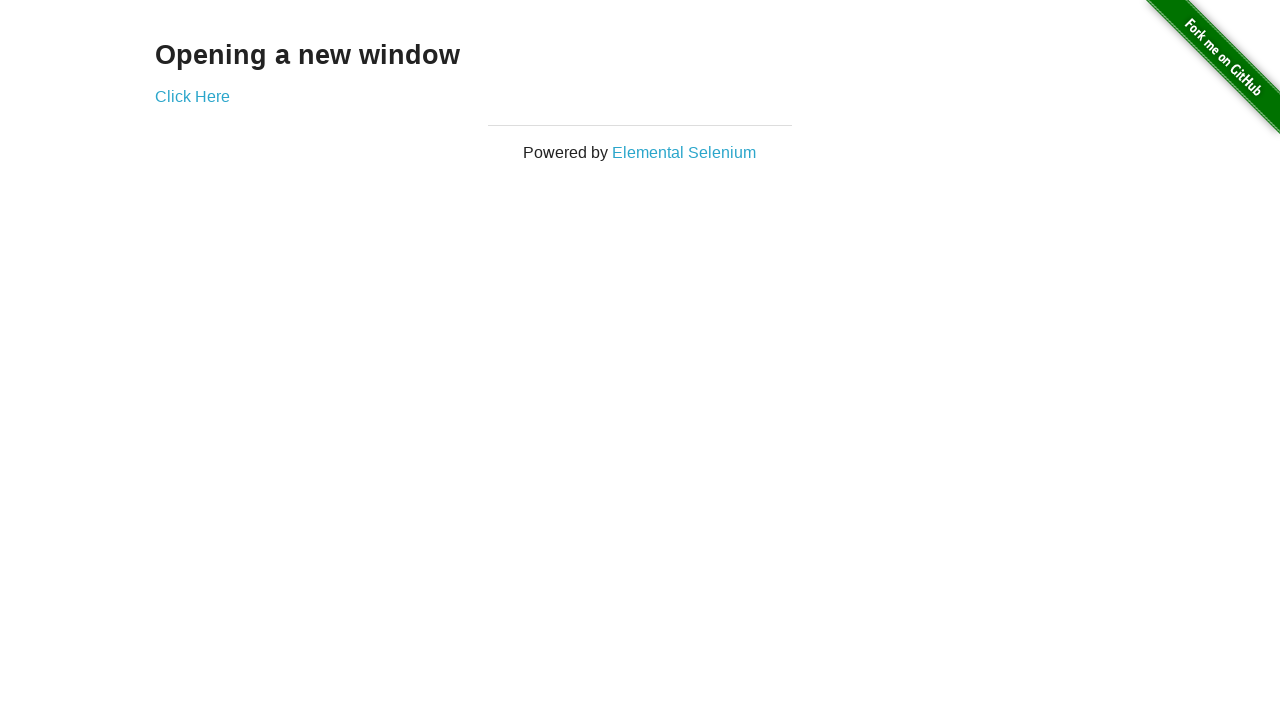

Verified initial page title is 'The Internet'
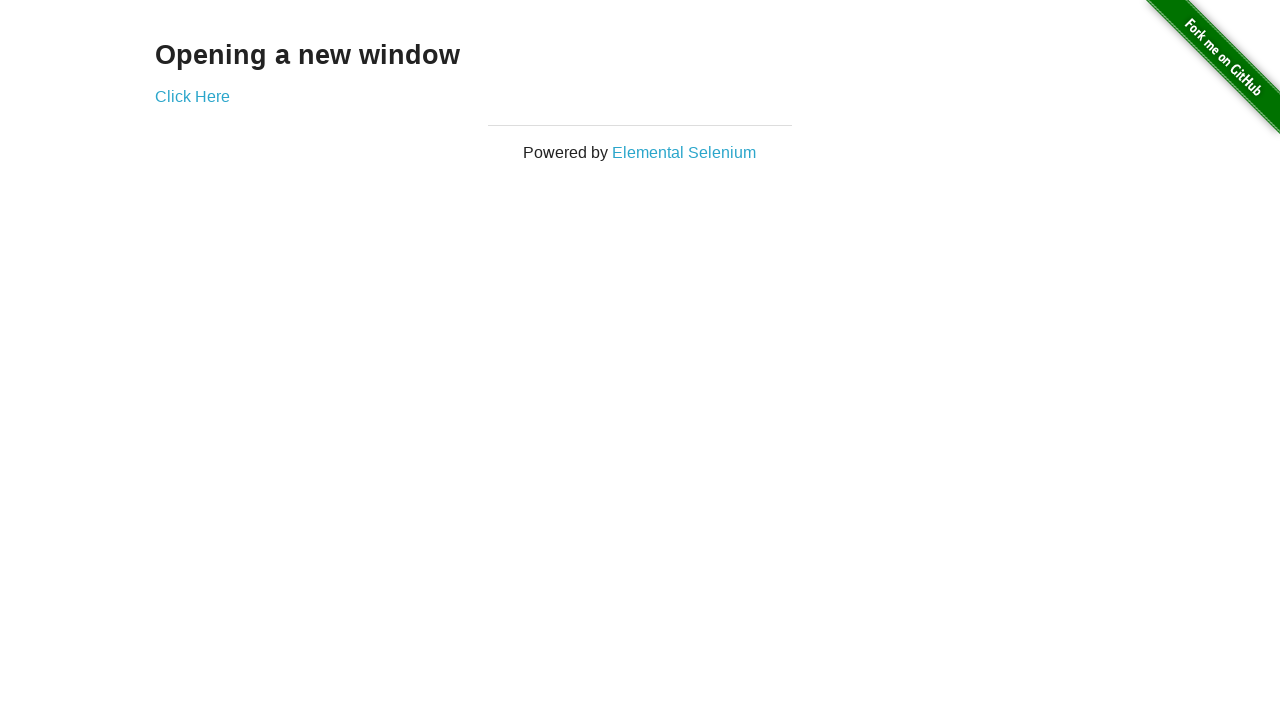

Stored original page reference
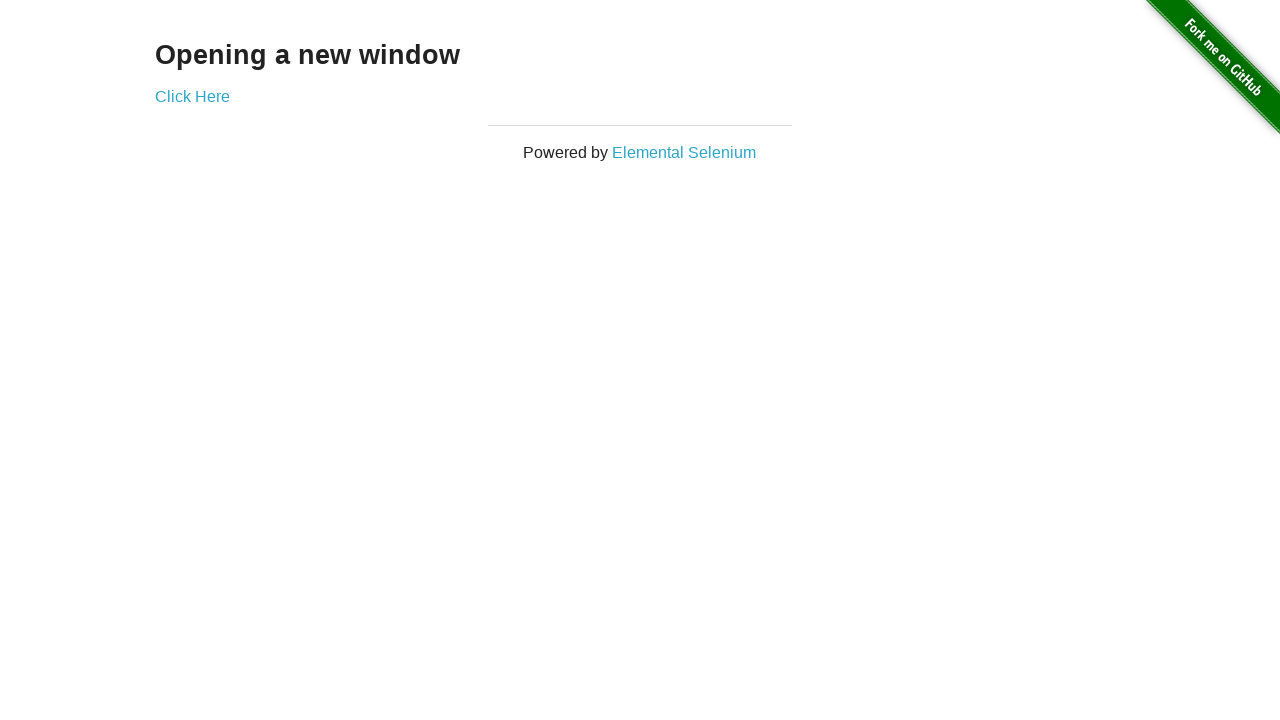

Clicked 'Click Here' link to open new window at (192, 96) on xpath=//a[contains(text(),'Click Here')]
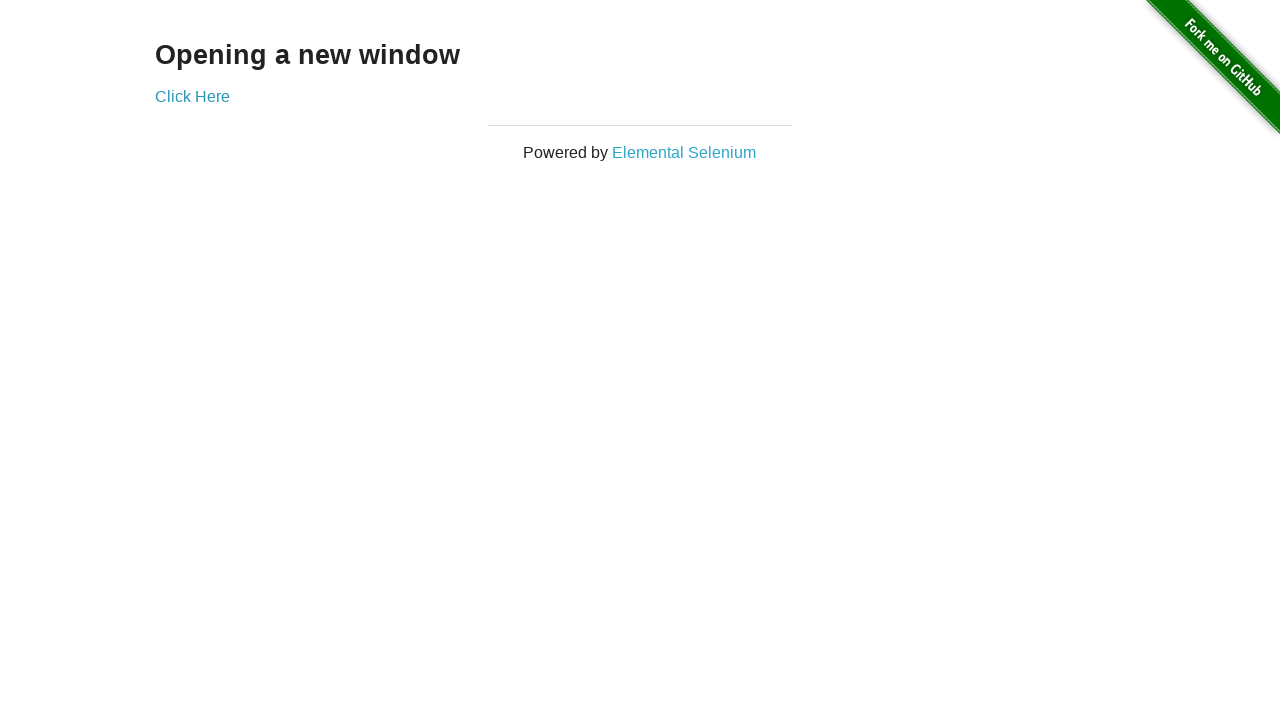

New page loaded successfully
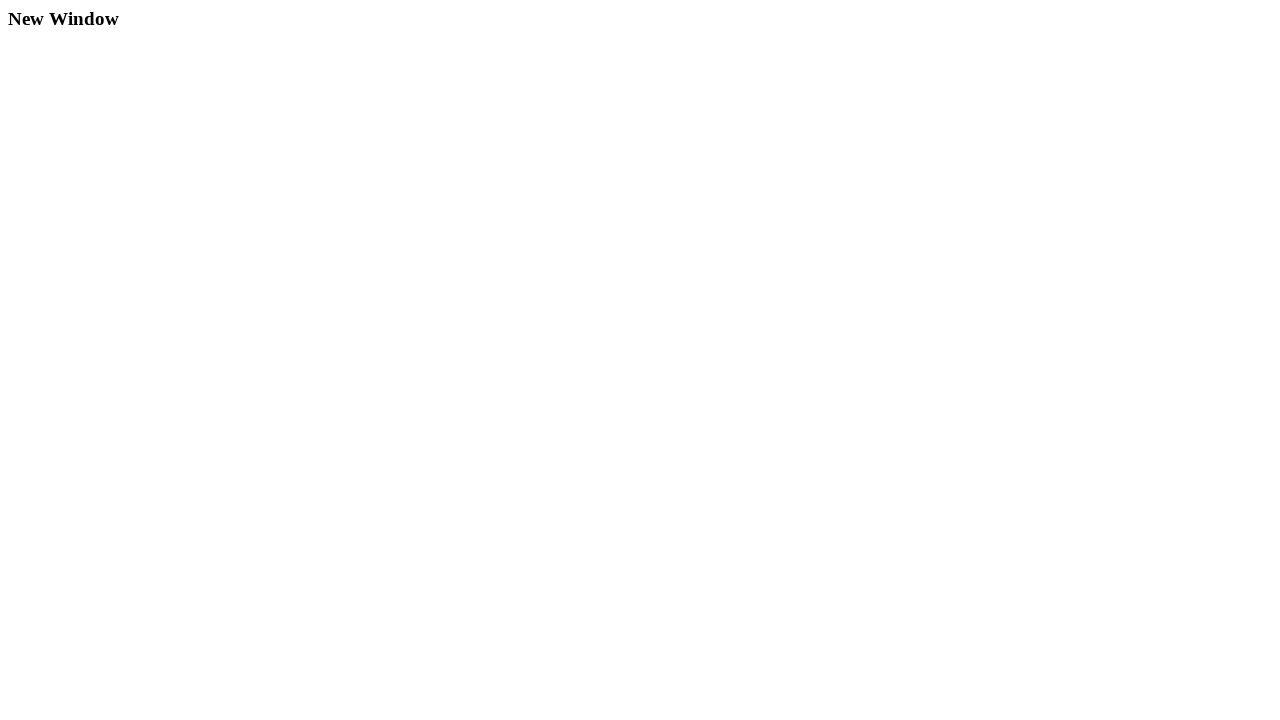

Verified new window title: New Window
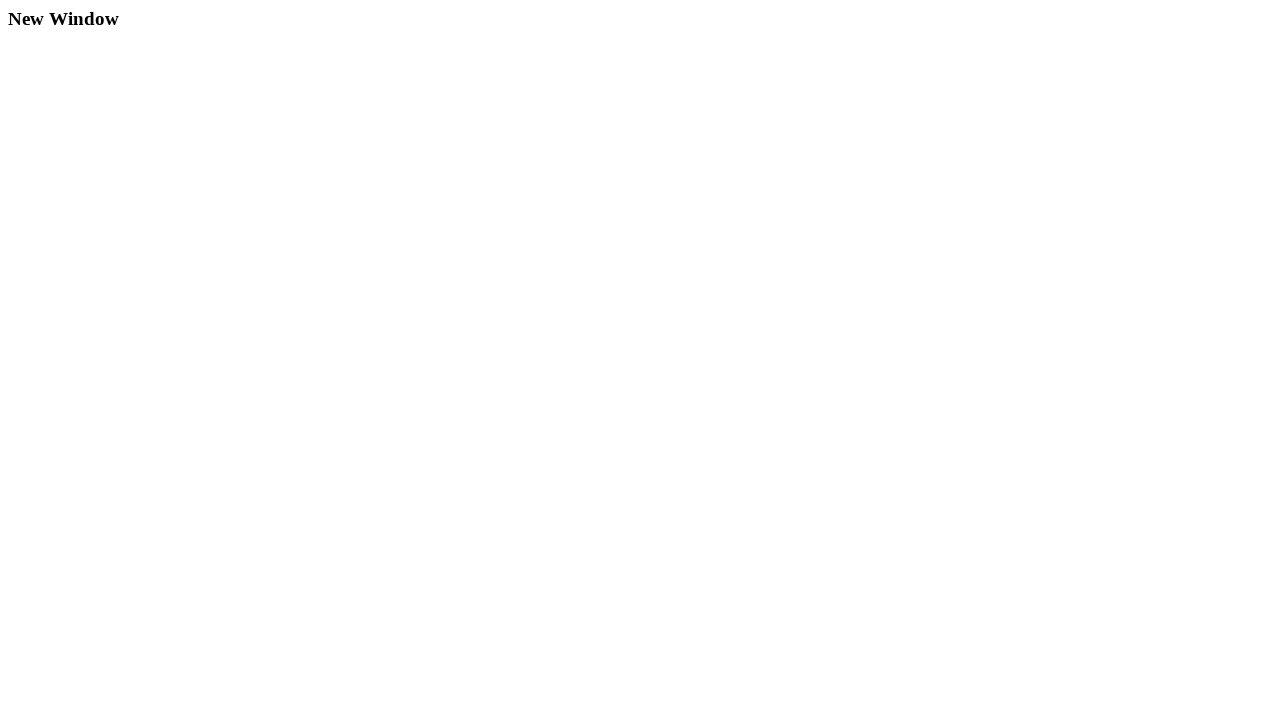

Switched back to original window, title: The Internet
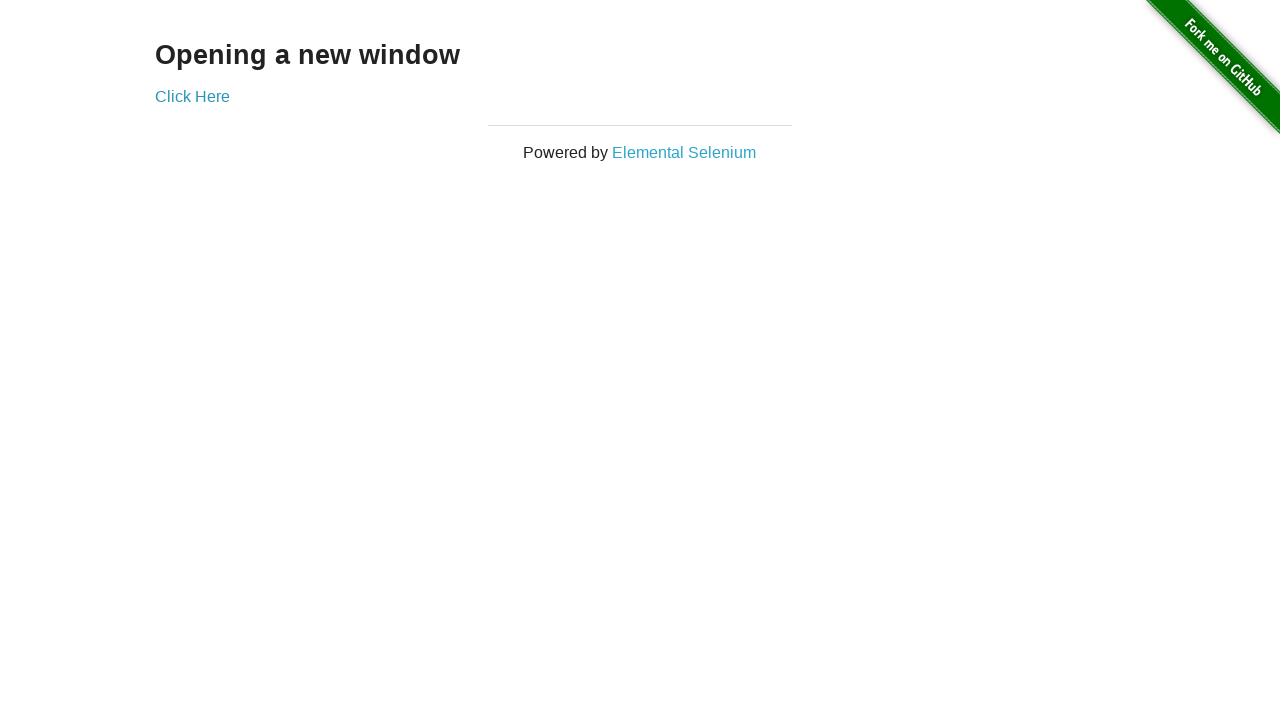

Closed the new page window
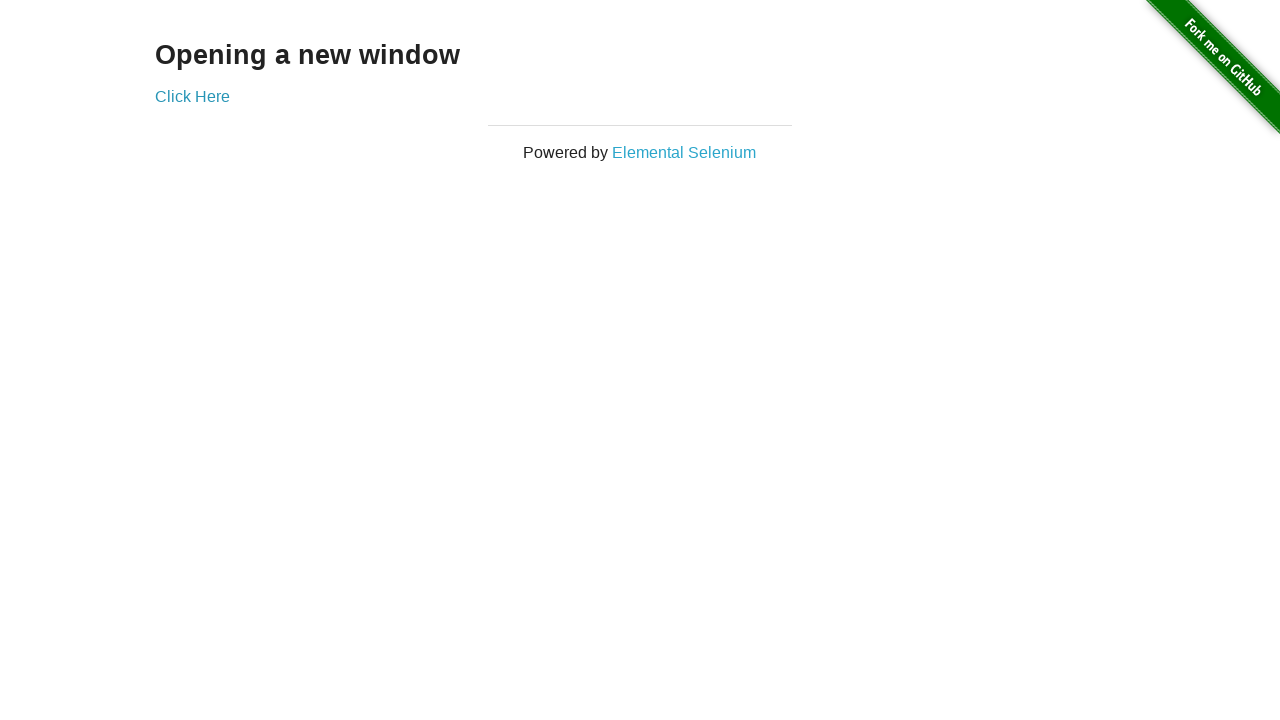

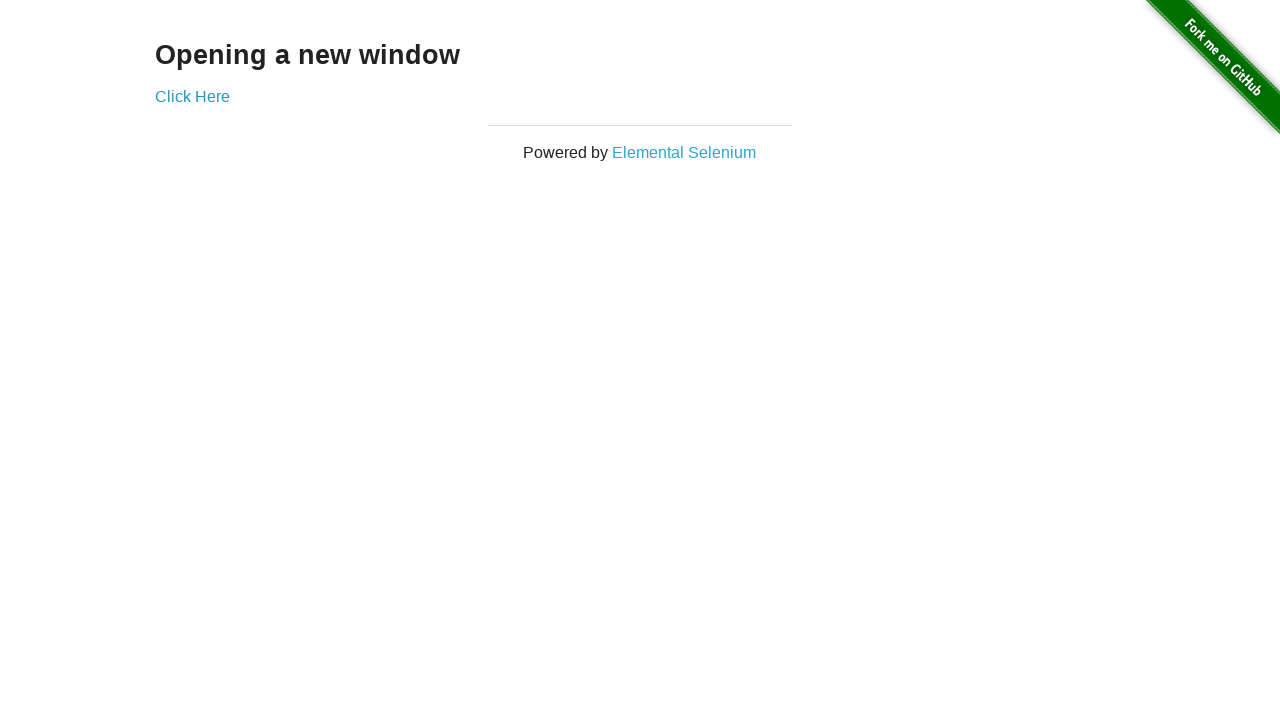